Tests adding a new person to the list by clicking the Add Person button, filling in name and job fields, and verifying the person appears in the list.

Starting URL: https://kristinek.github.io/site/tasks/list_of_people_with_jobs.html

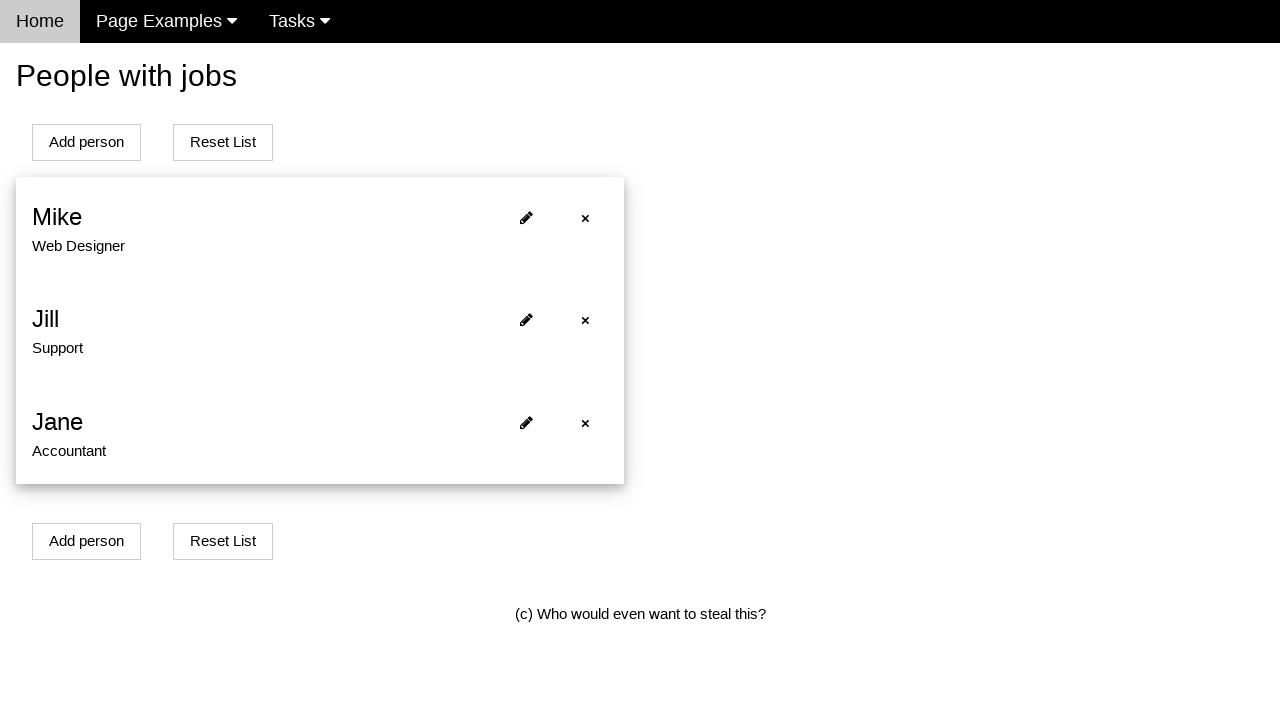

Clicked Add Person button to open the modal at (86, 142) on xpath=//*[@id='addPersonBtn' and contains(text(),'Add')]
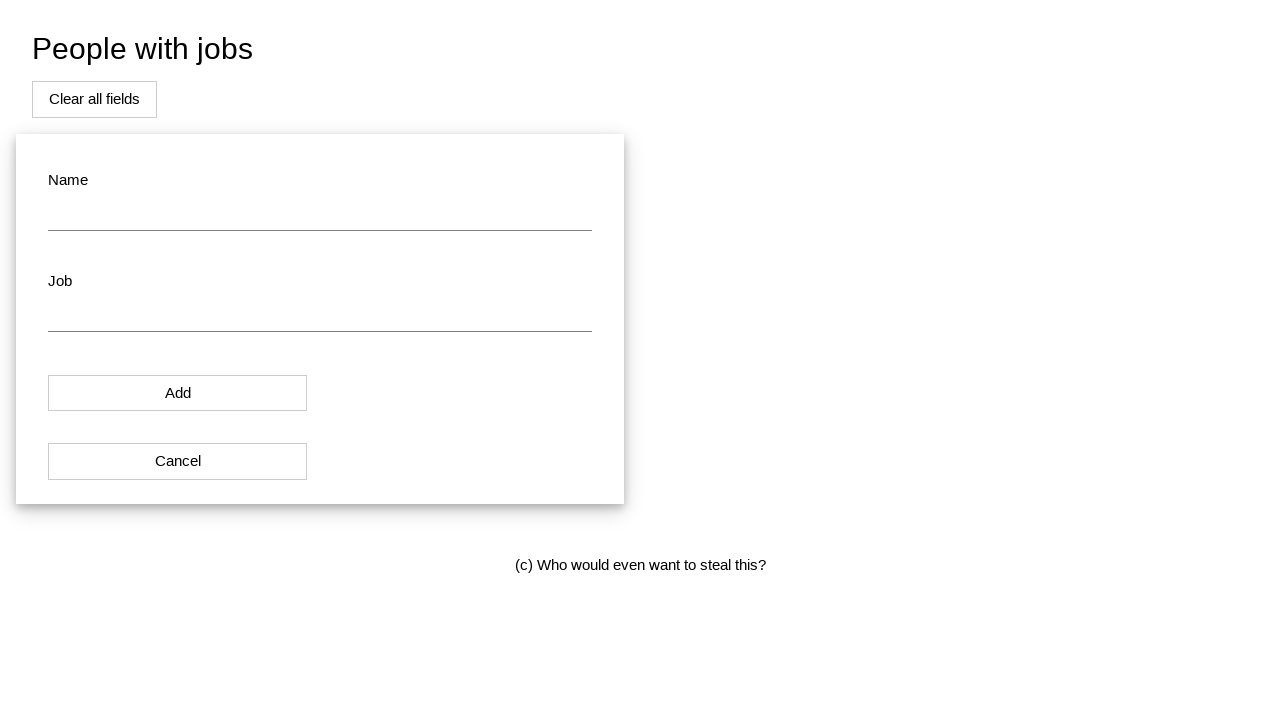

Filled name field with 'John Smith' on #name
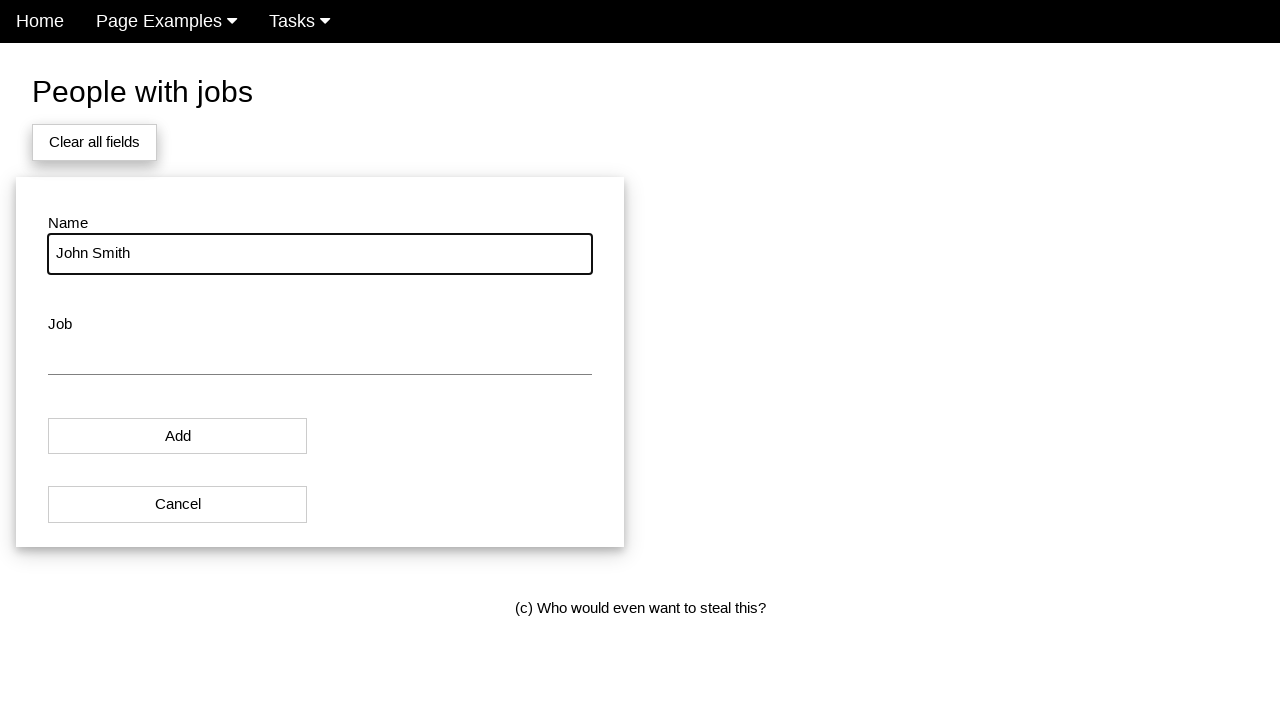

Filled job field with 'Software Engineer' on #job
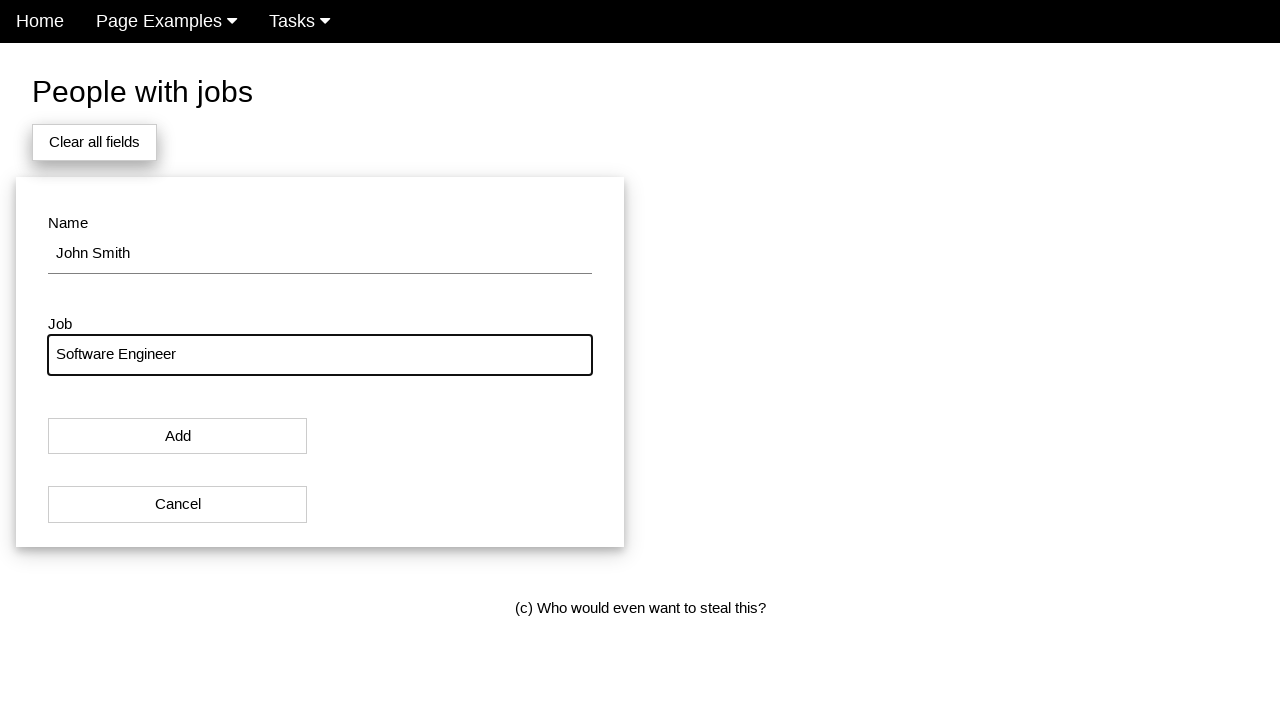

Clicked Add button in the modal to submit the form at (178, 436) on xpath=//*[@id='modal_button' and contains(text(), 'Add')]
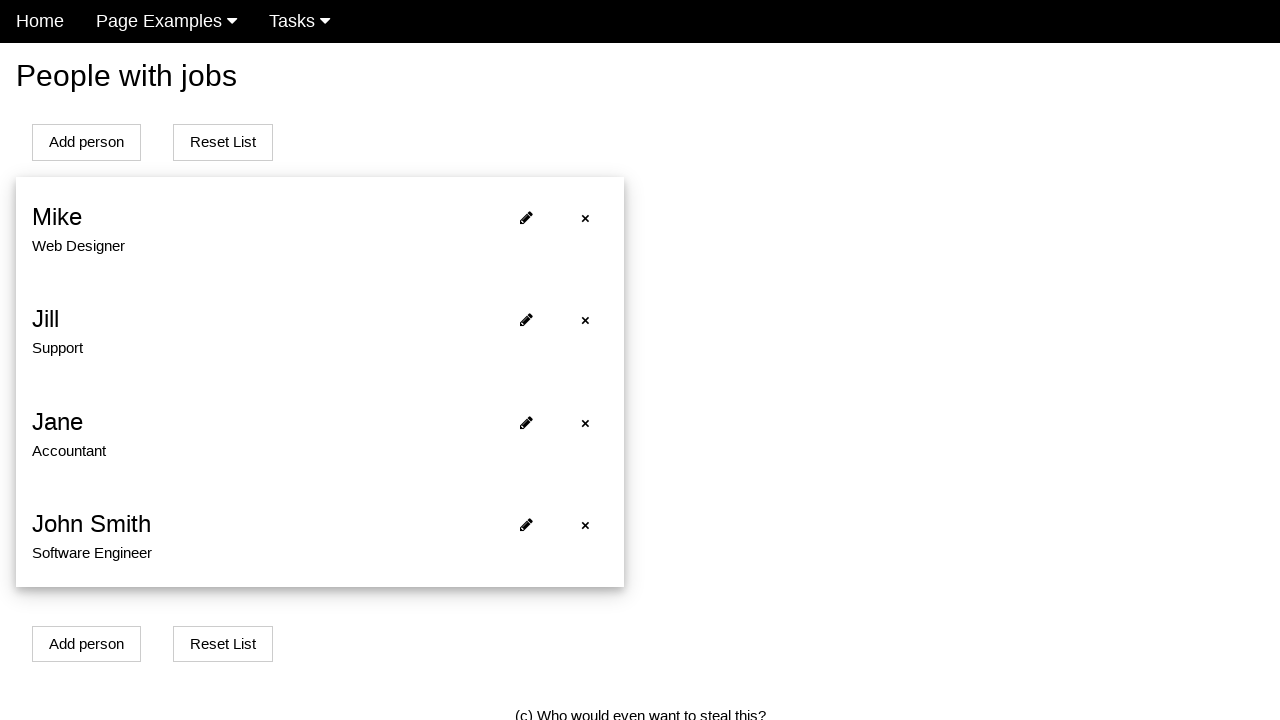

Verified the new person appears in the list
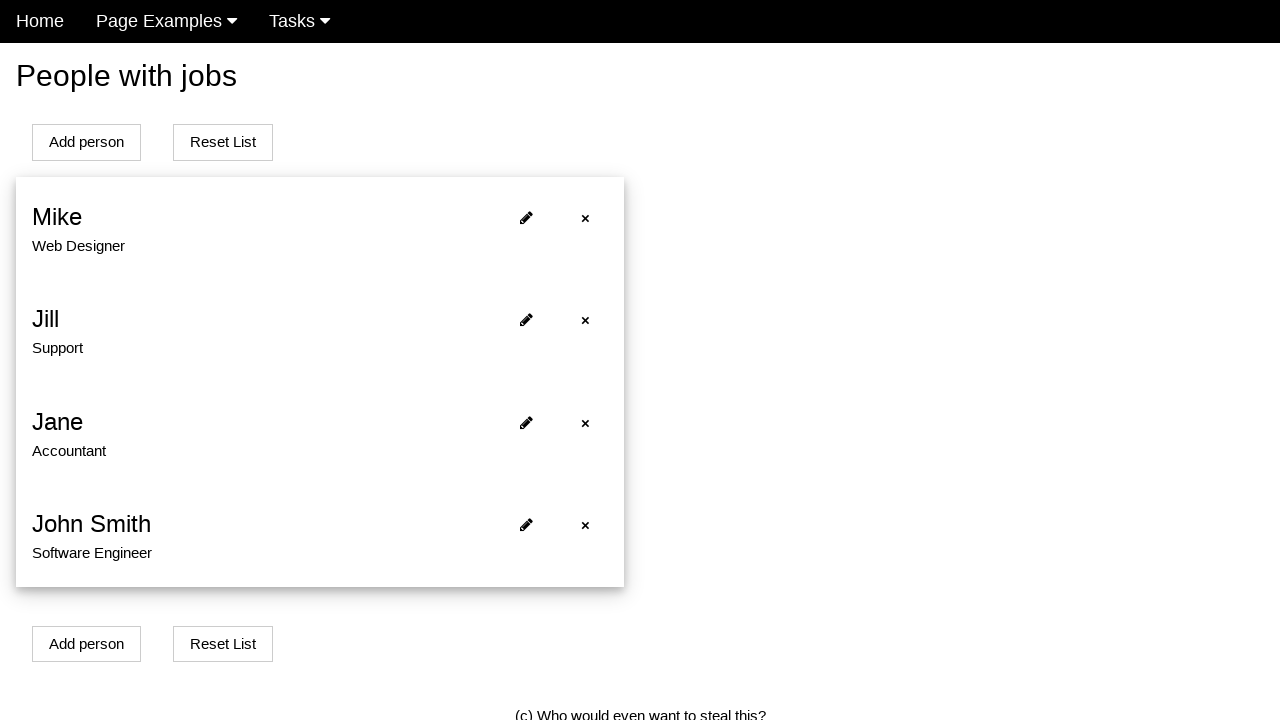

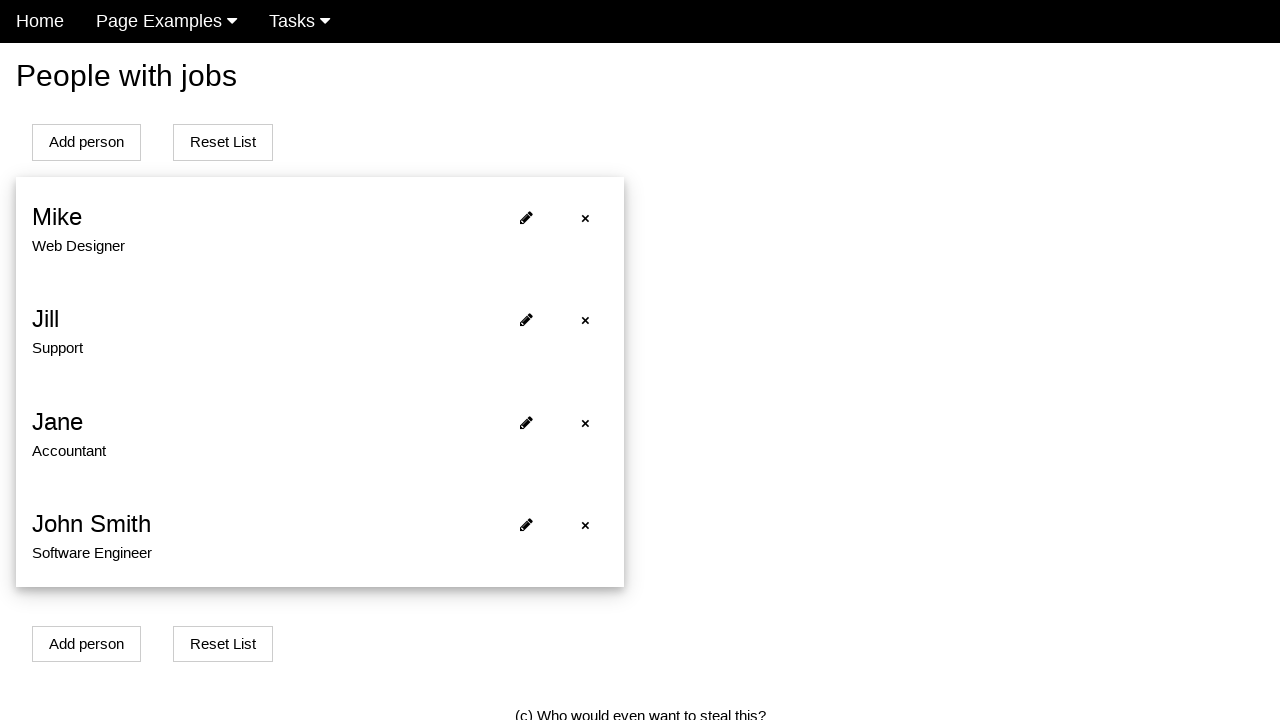